Navigates to Hacker News newest page and validates that the first 100 articles are sorted from newest to oldest by checking their timestamps

Starting URL: https://news.ycombinator.com/newest

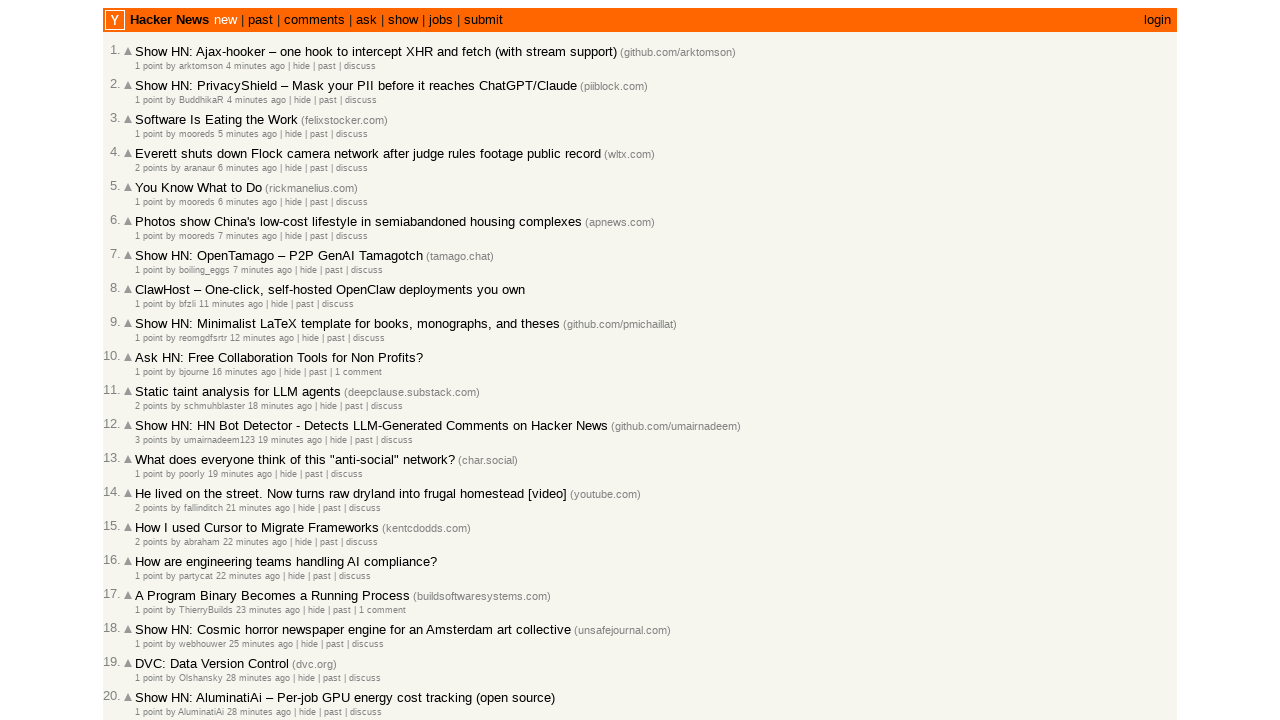

Waited for article list to load on Hacker News newest page
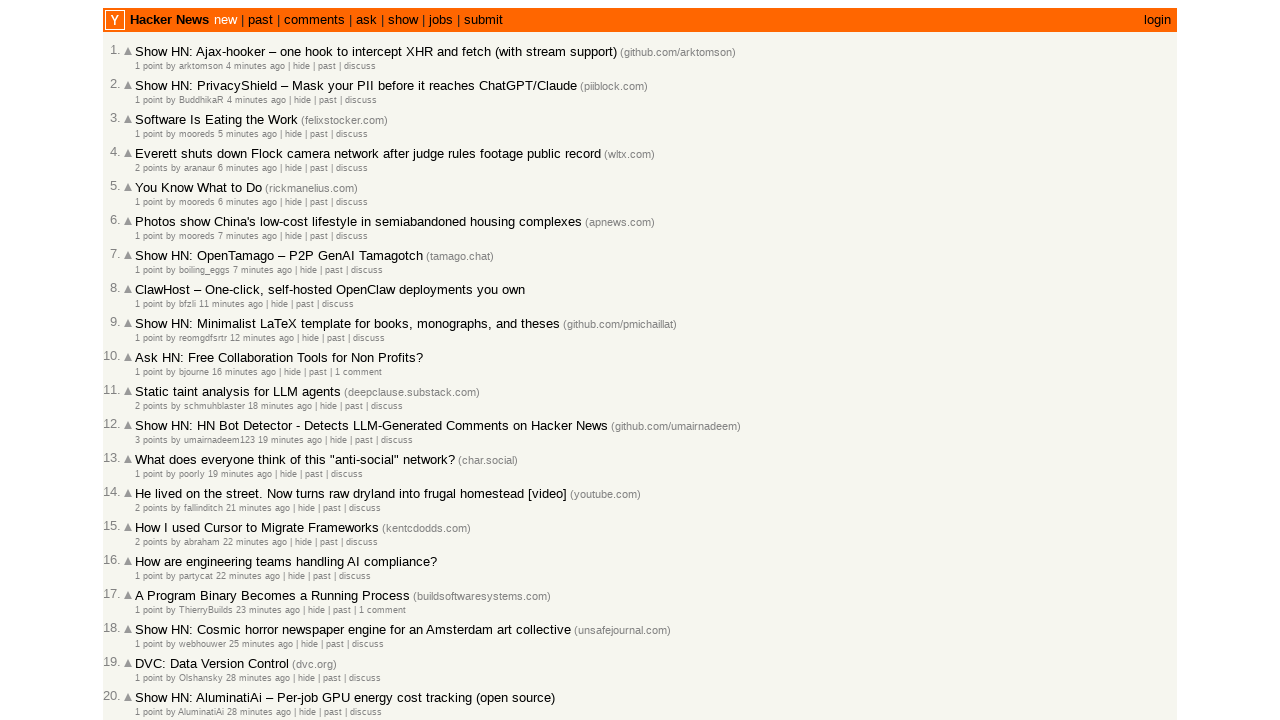

Retrieved first 30 articles from page 1
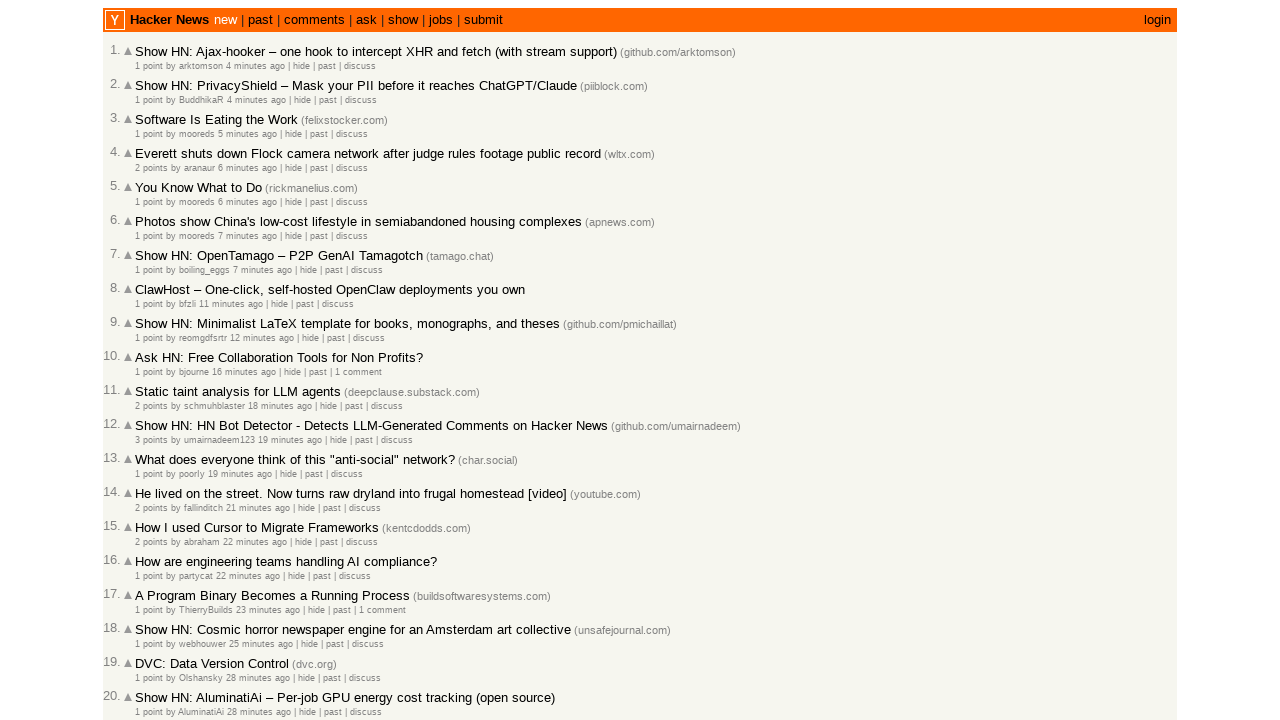

Extracted timestamps from first 30 articles on page 1
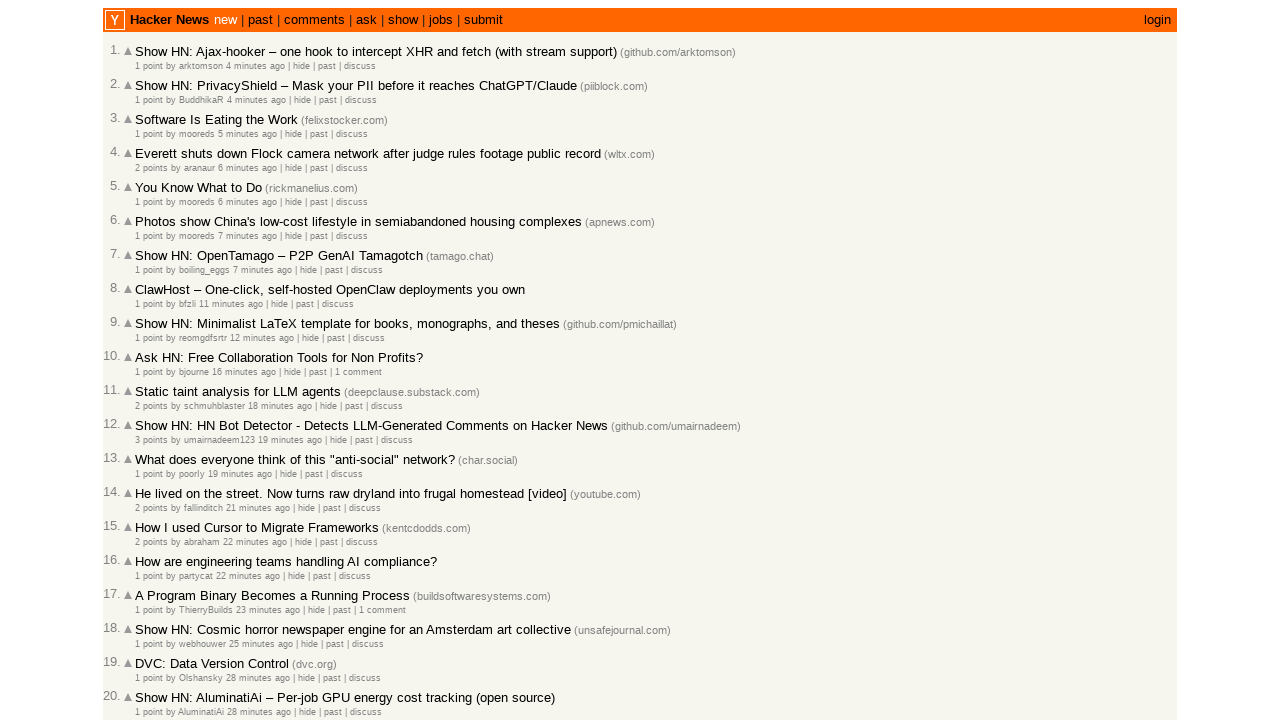

Clicked 'More' link to navigate to page 2 at (149, 616) on a.morelink
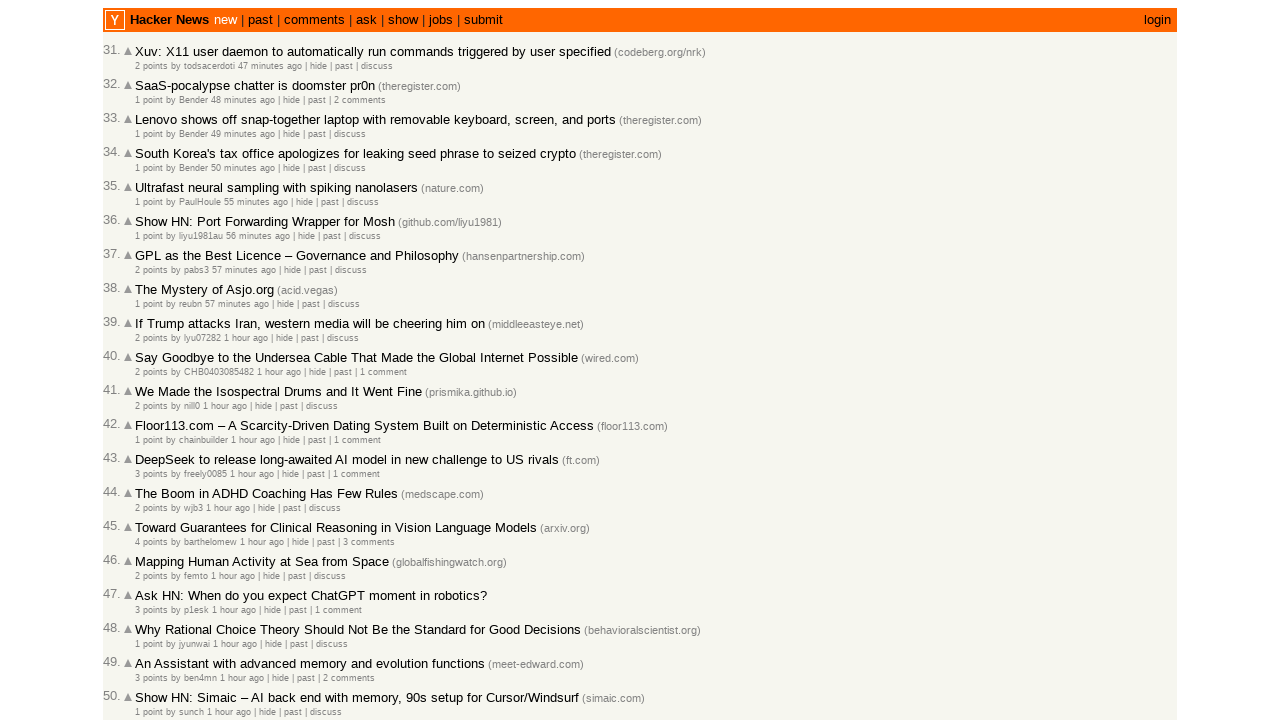

Waited for article list to load on page 2
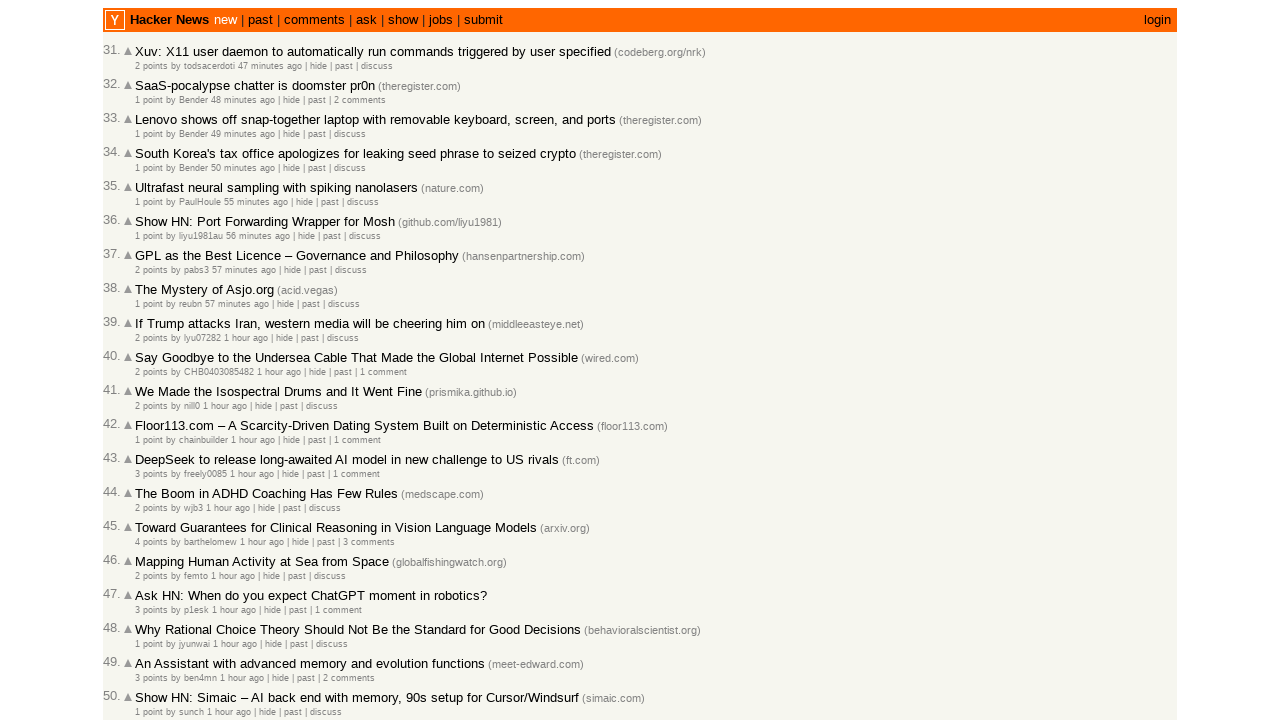

Extracted timestamps from first 30 articles on page 2
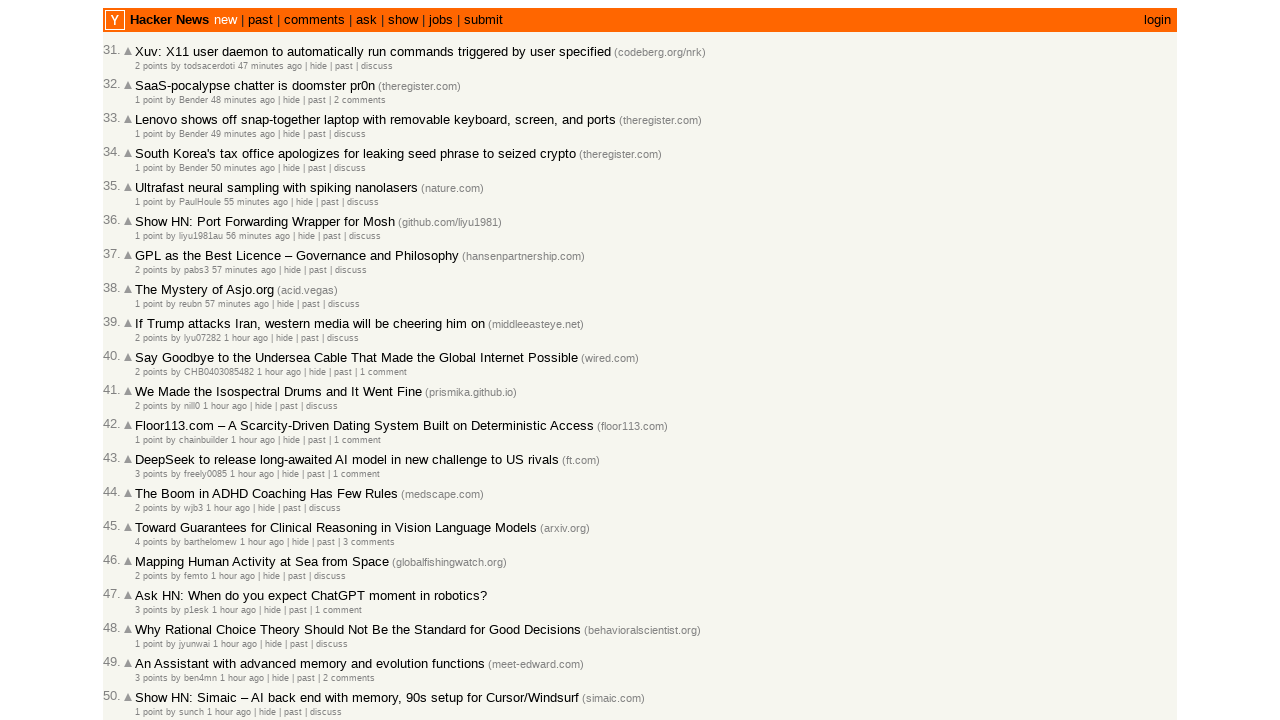

Clicked 'More' link to navigate to page 3 at (149, 616) on a.morelink
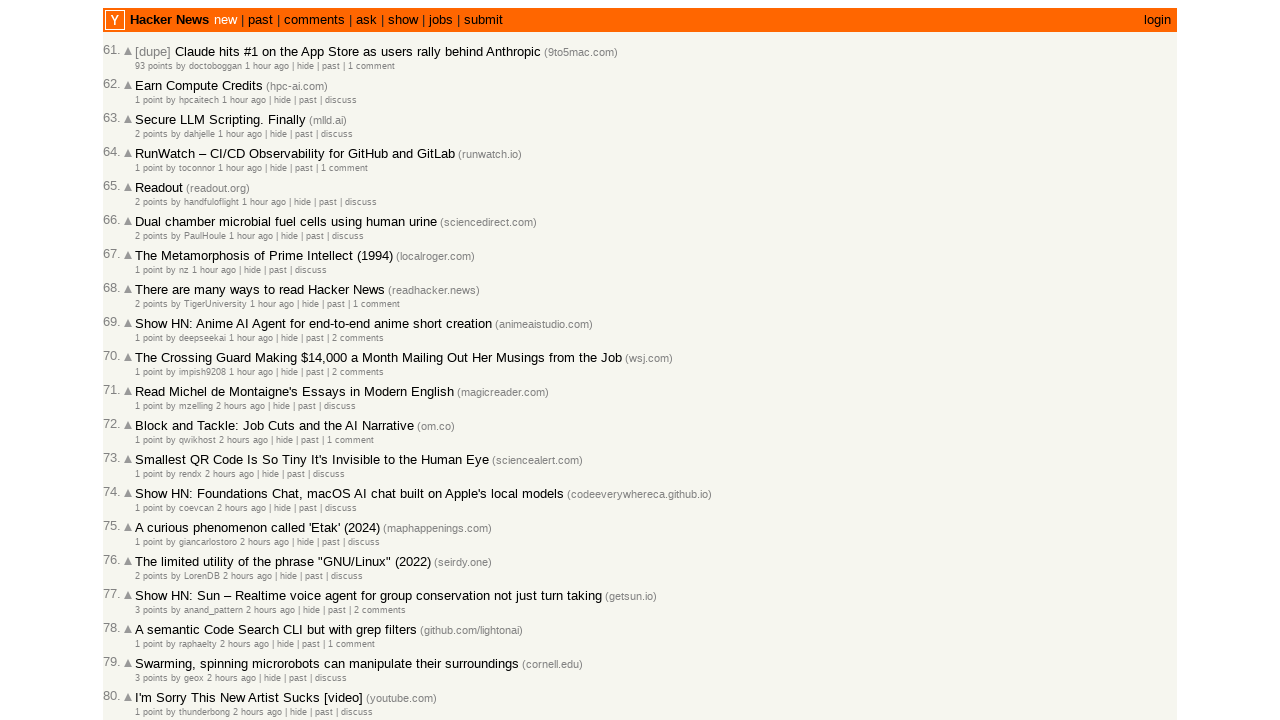

Waited for article list to load on page 3
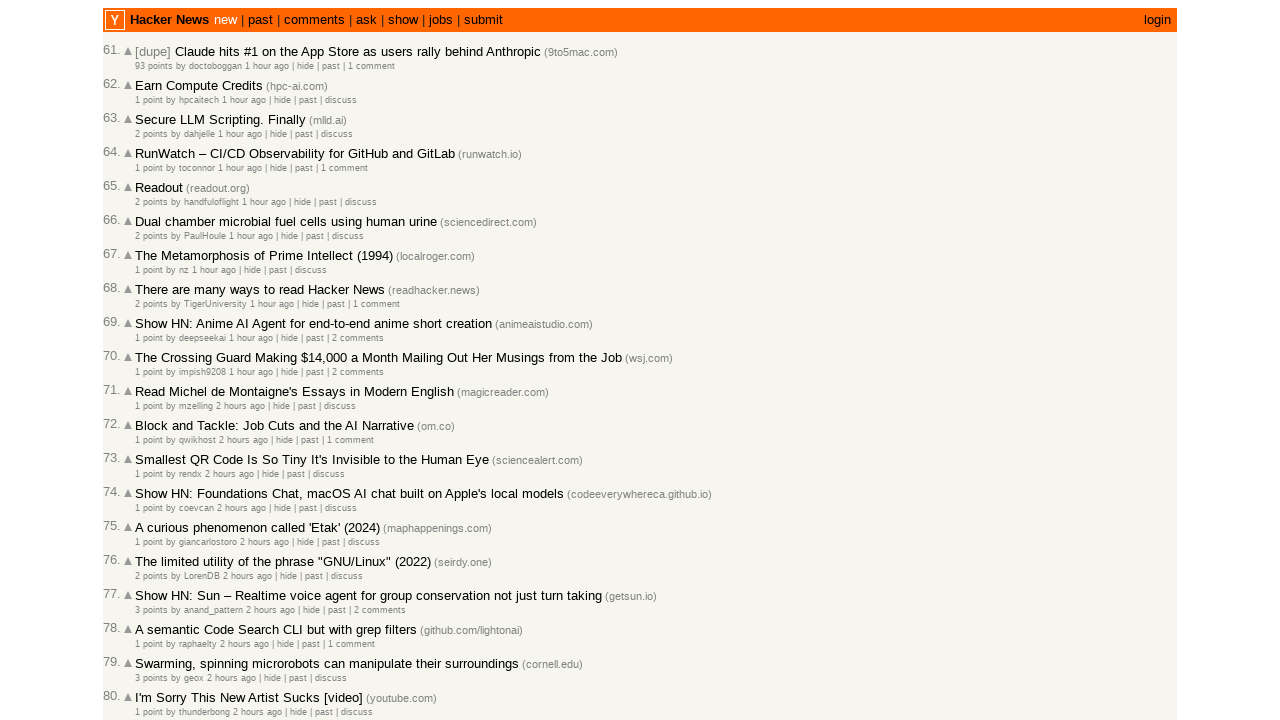

Extracted timestamps from first 30 articles on page 3
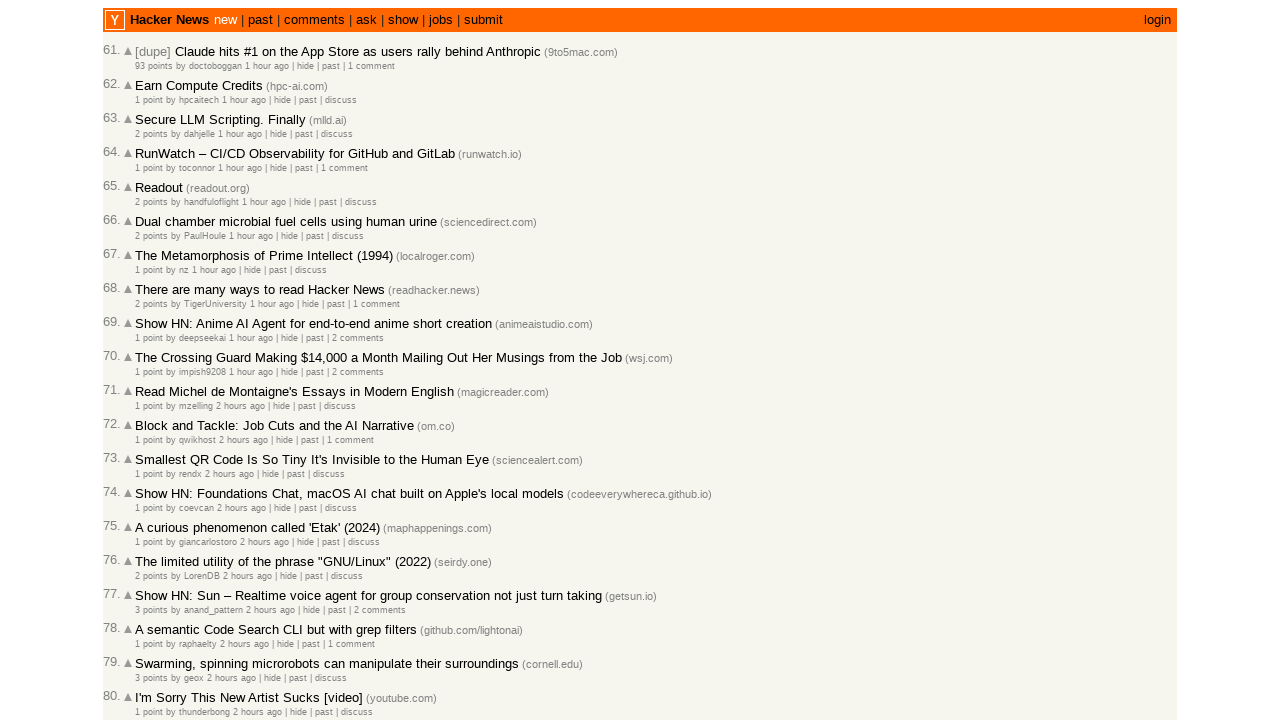

Clicked 'More' link to navigate to page 4 at (149, 616) on a.morelink
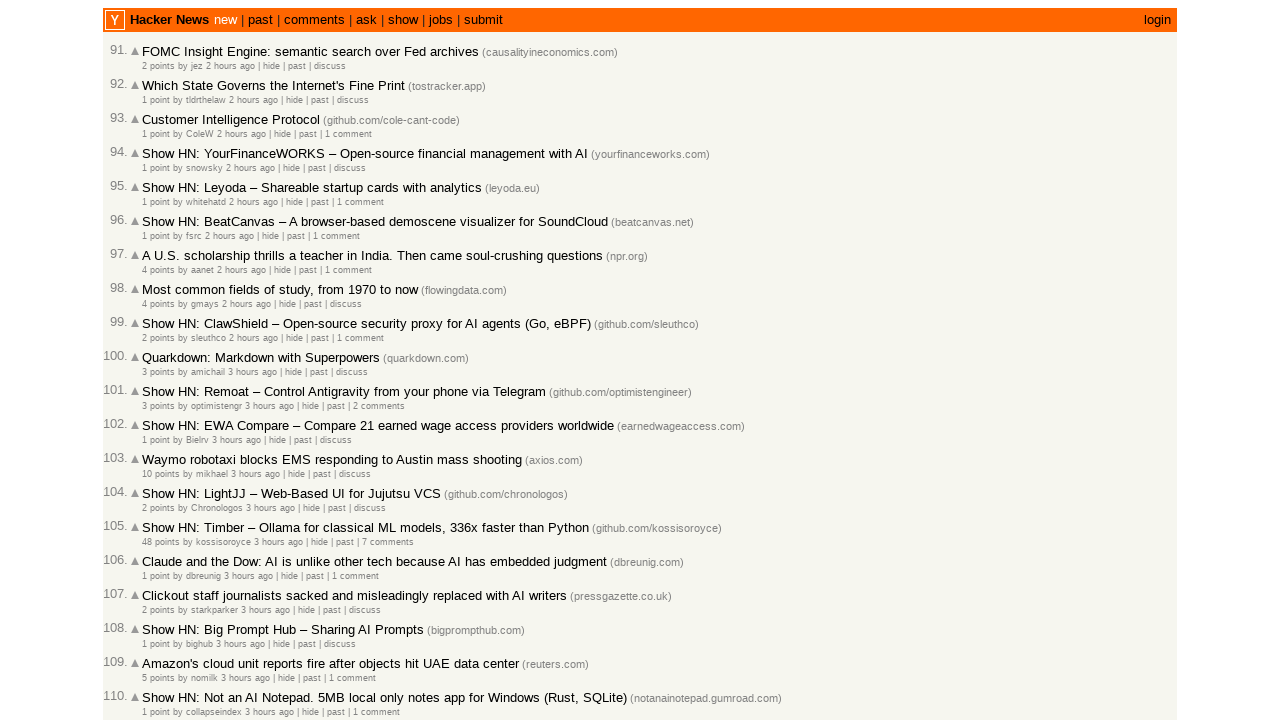

Waited for article list to load on page 4
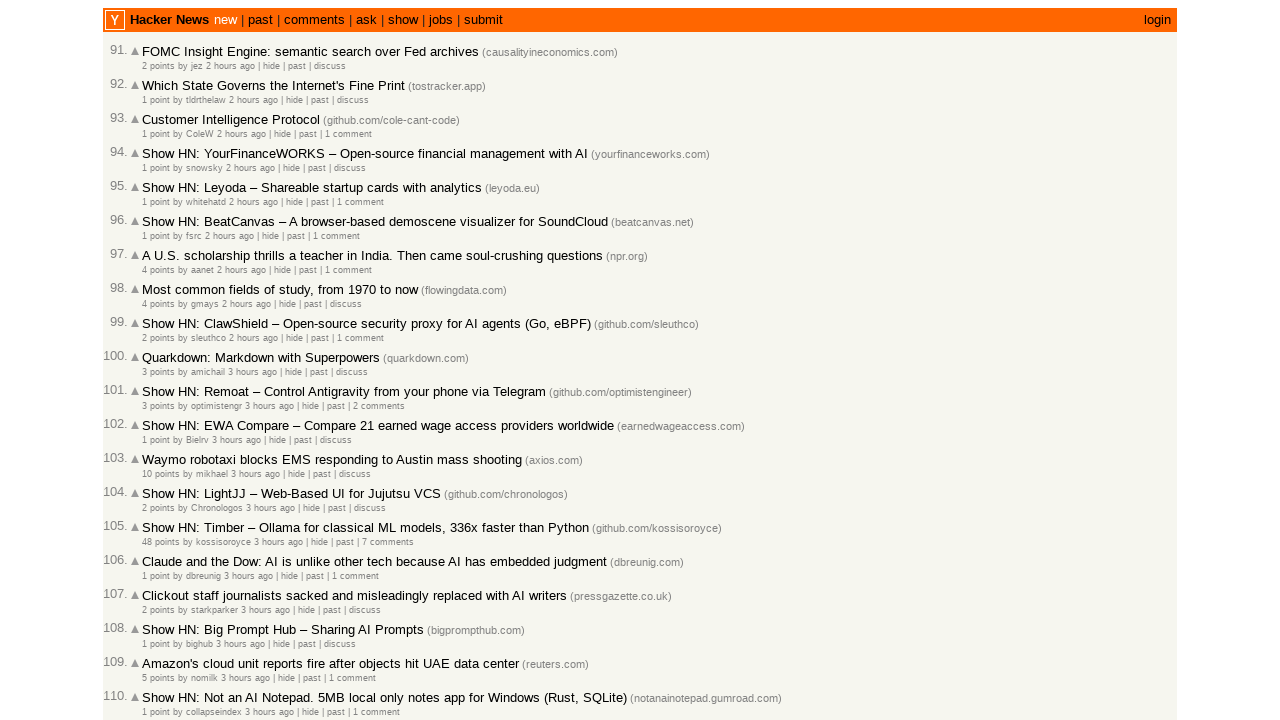

Extracted timestamps from first 10 articles on page 4 (reaching 100 total)
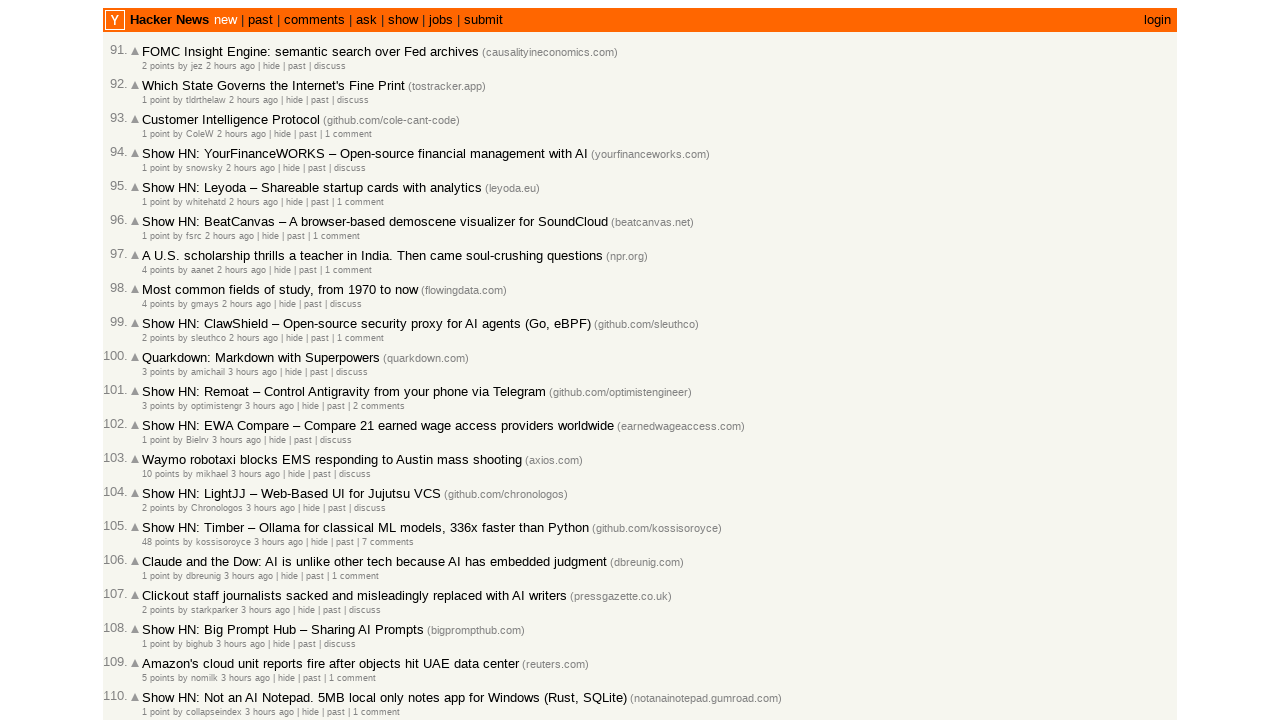

Verified that exactly 100 article timestamps were collected
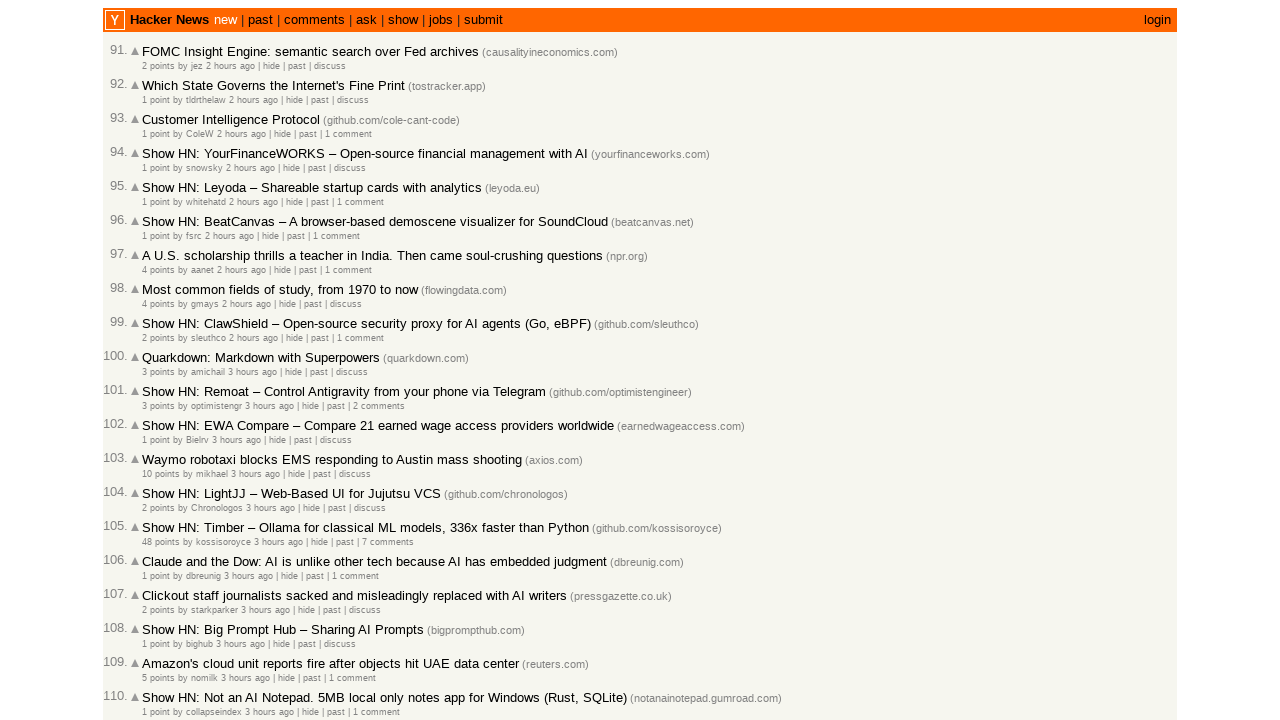

Verified that all 100 articles are sorted from newest to oldest by timestamp
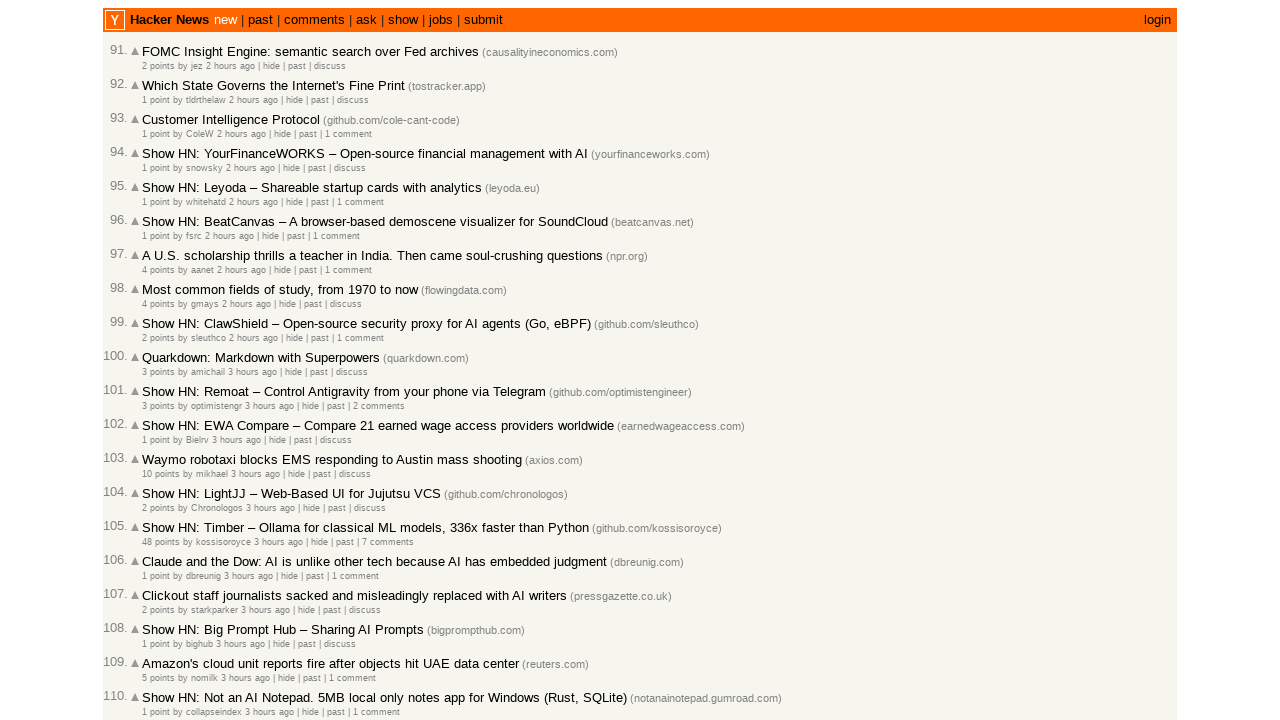

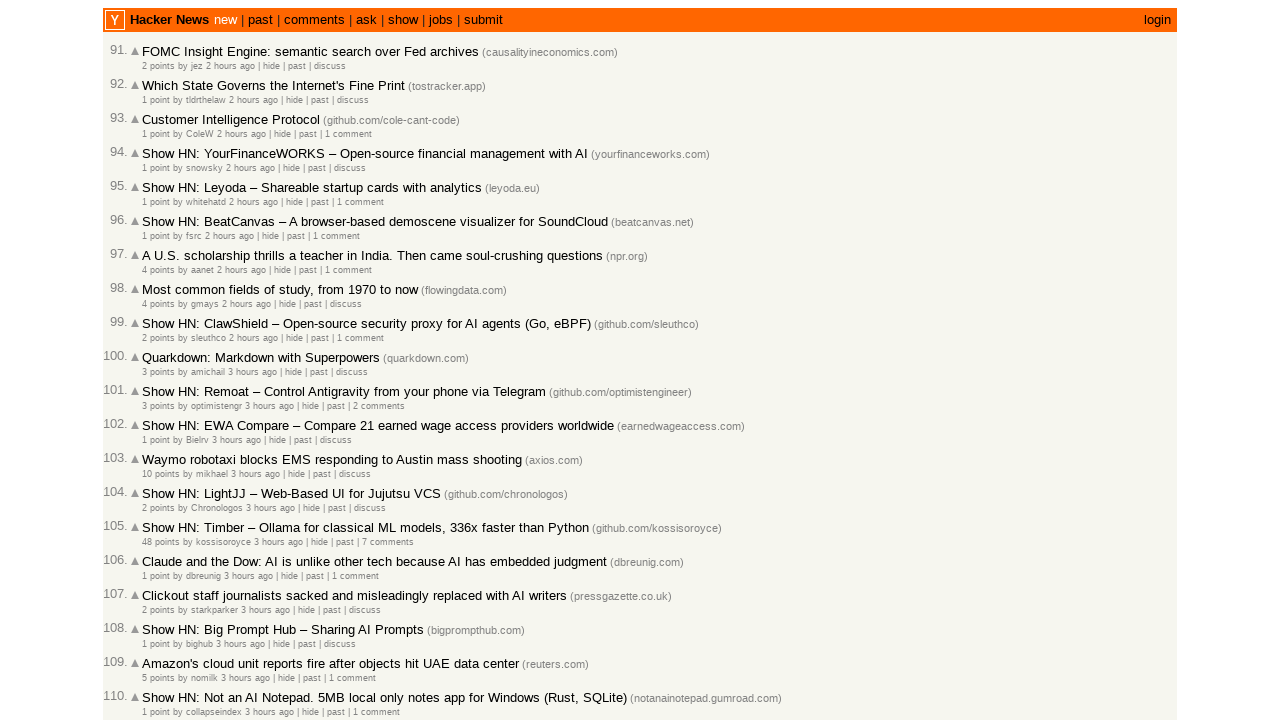